Tests browser back button functionality with filter navigation

Starting URL: https://demo.playwright.dev/todomvc

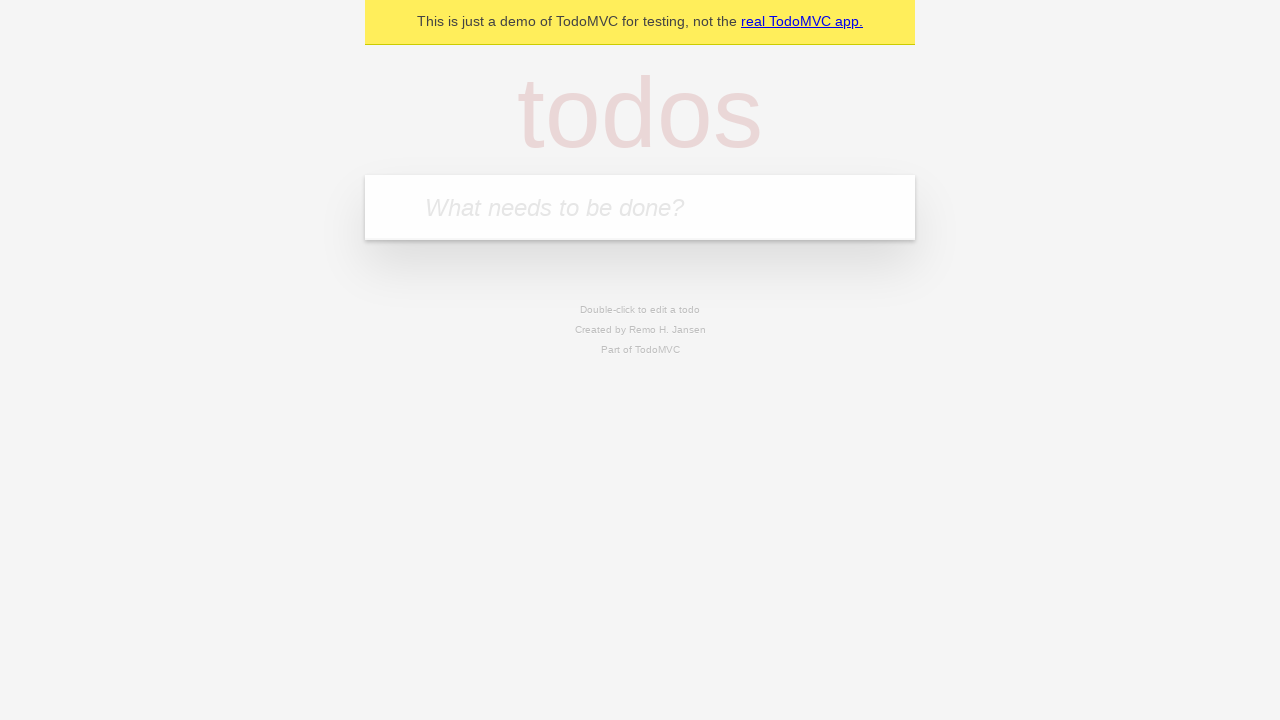

Filled todo field with 'buy some cheese' on internal:attr=[placeholder="What needs to be done?"i]
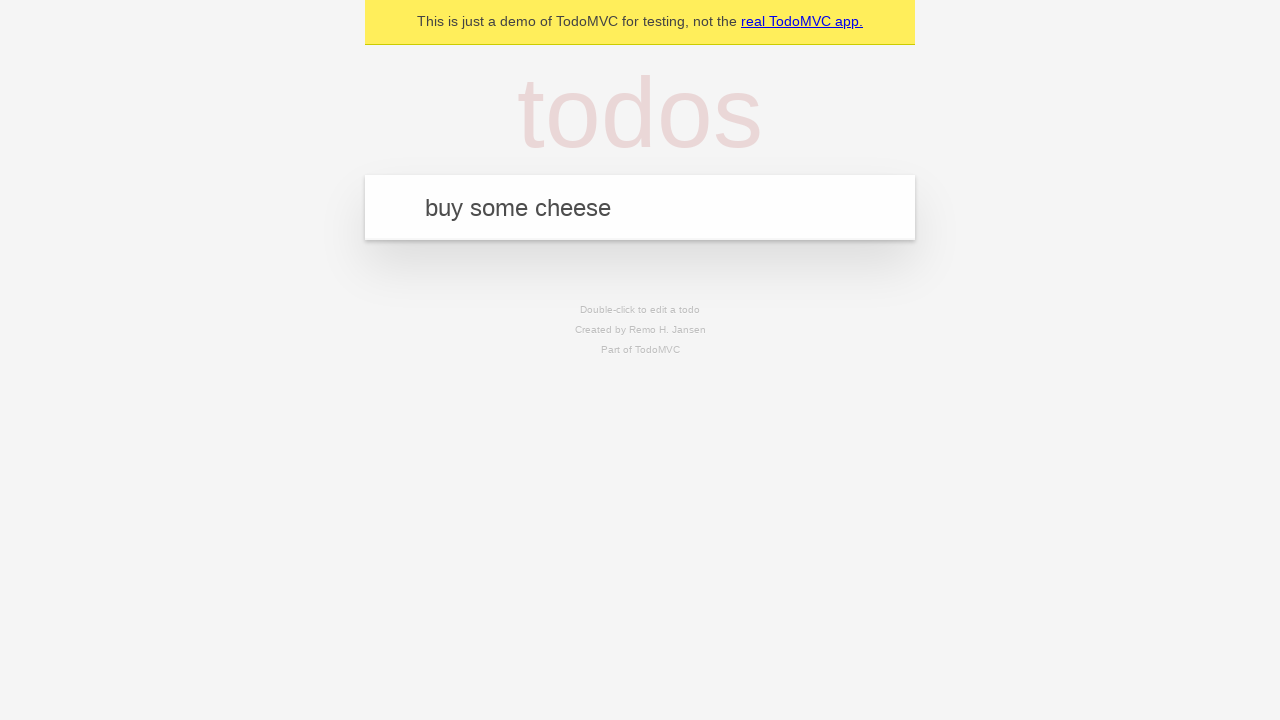

Pressed Enter to create todo 'buy some cheese' on internal:attr=[placeholder="What needs to be done?"i]
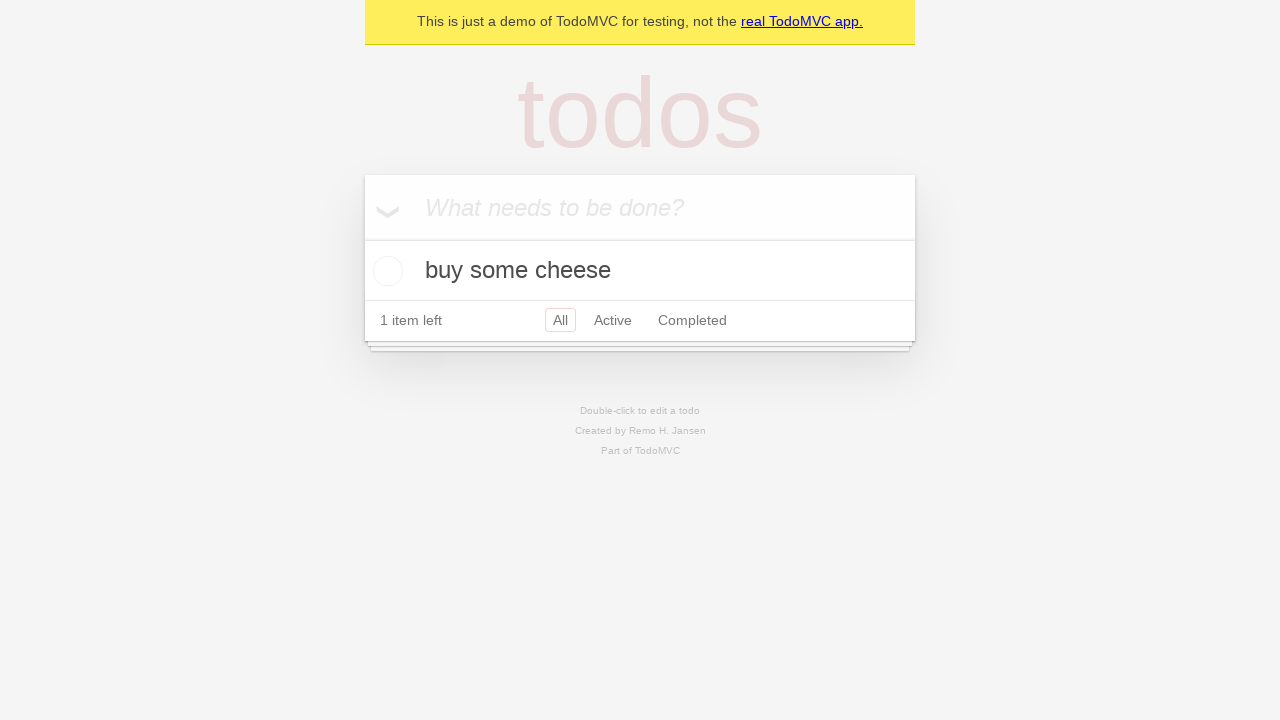

Filled todo field with 'feed the cat' on internal:attr=[placeholder="What needs to be done?"i]
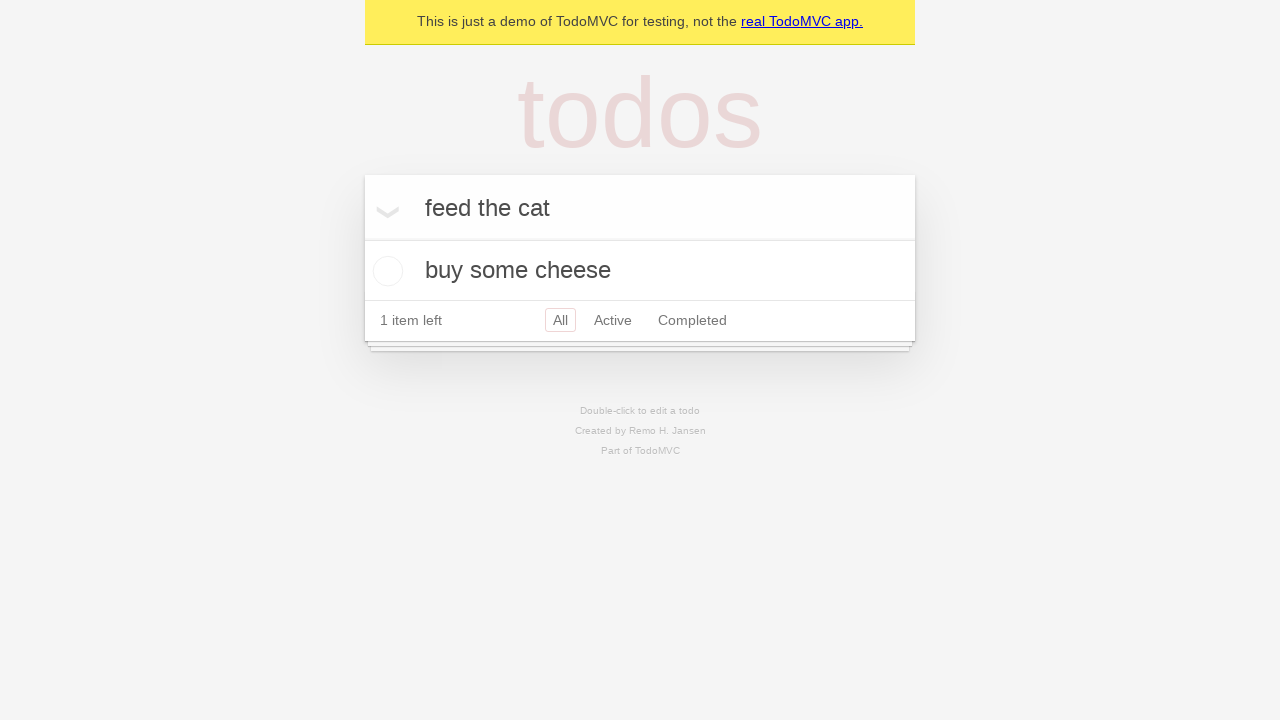

Pressed Enter to create todo 'feed the cat' on internal:attr=[placeholder="What needs to be done?"i]
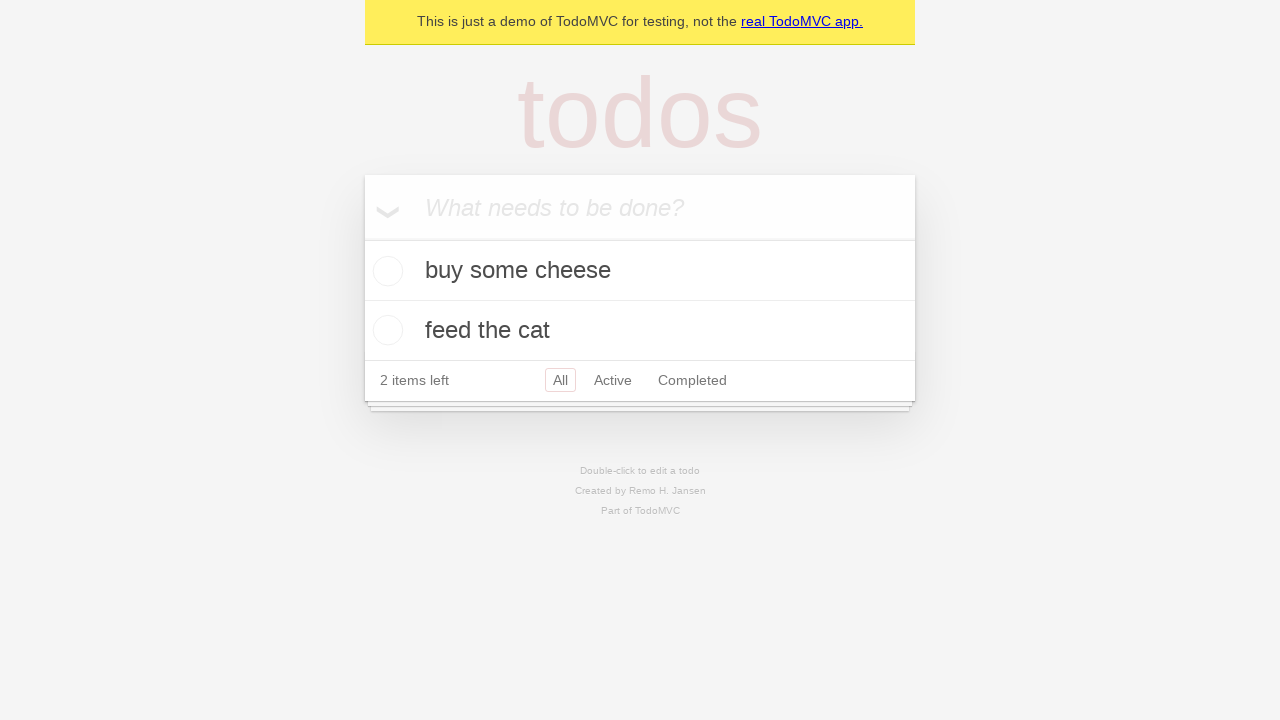

Filled todo field with 'book a doctor's appointment' on internal:attr=[placeholder="What needs to be done?"i]
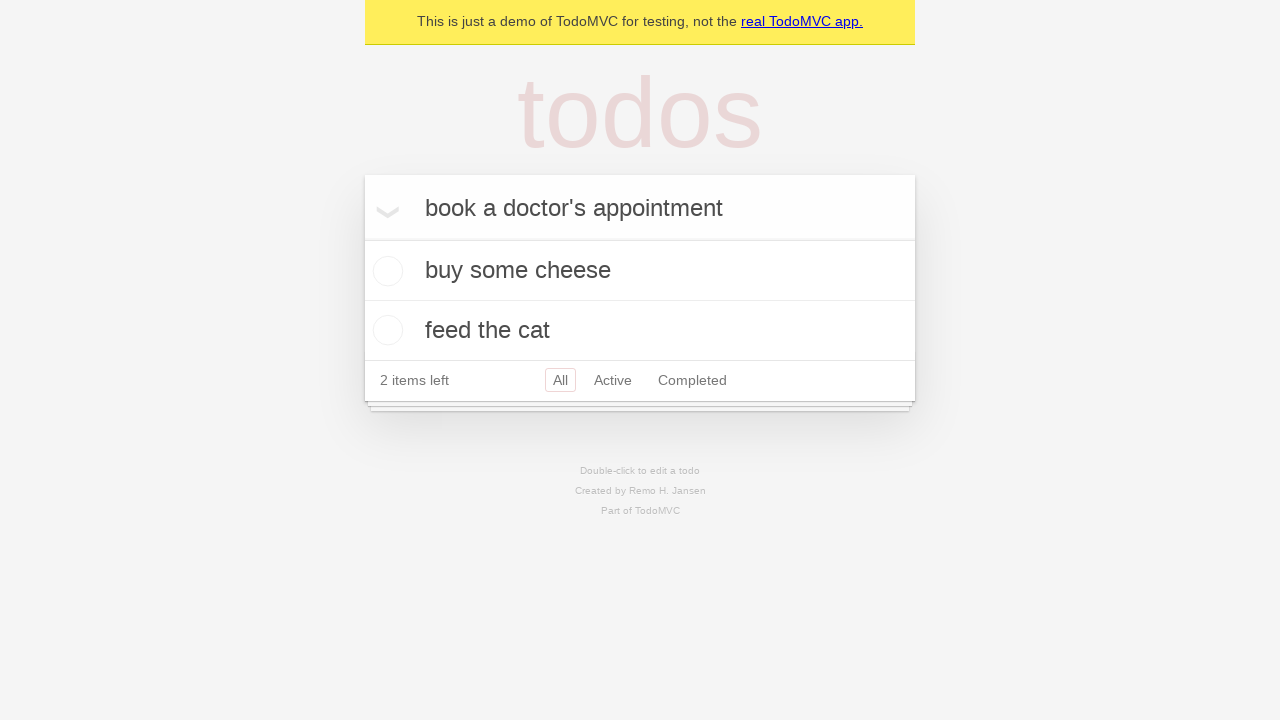

Pressed Enter to create todo 'book a doctor's appointment' on internal:attr=[placeholder="What needs to be done?"i]
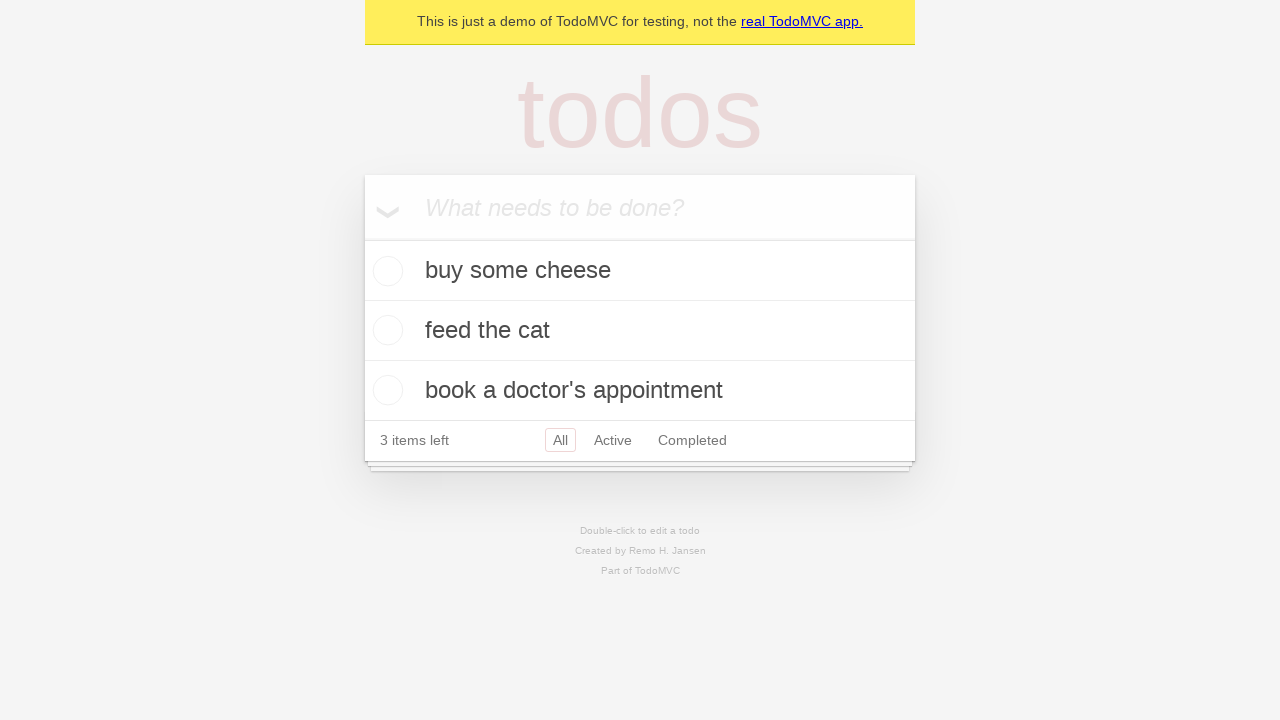

Waited for all three todo items to load
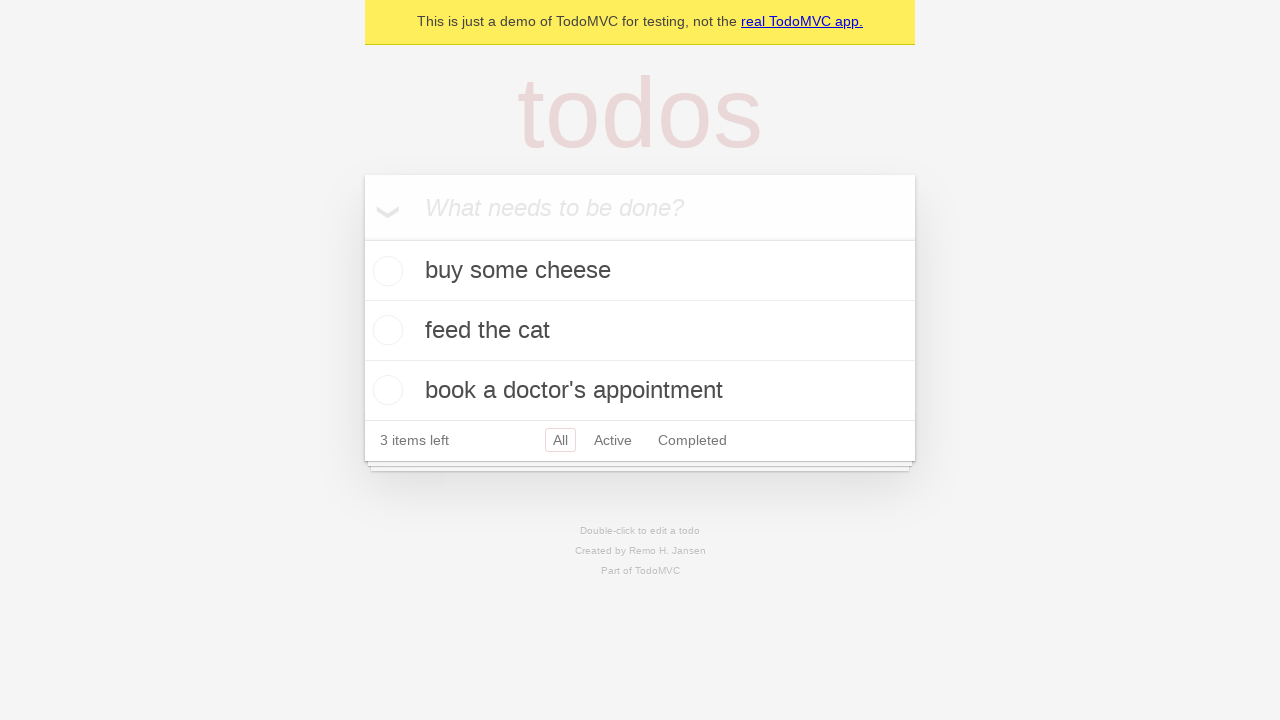

Checked the second todo item at (385, 330) on internal:testid=[data-testid="todo-item"s] >> nth=1 >> internal:role=checkbox
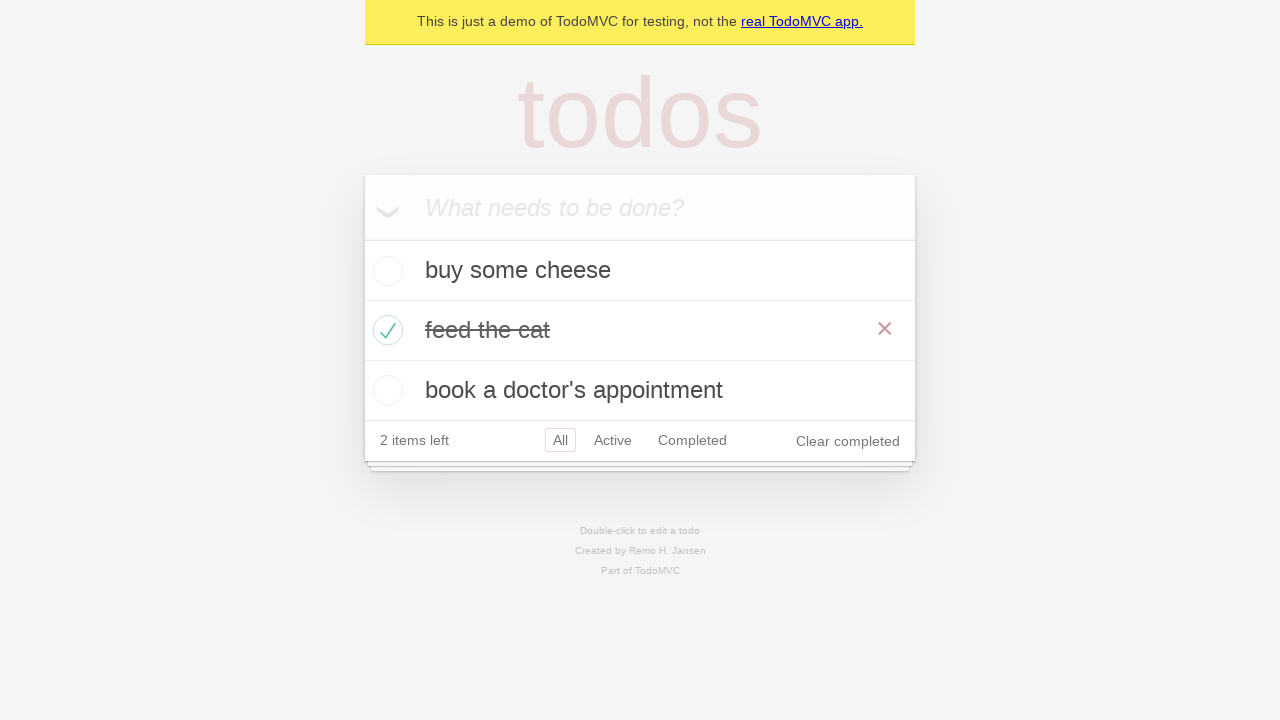

Clicked 'All' filter link at (560, 440) on internal:role=link[name="All"i]
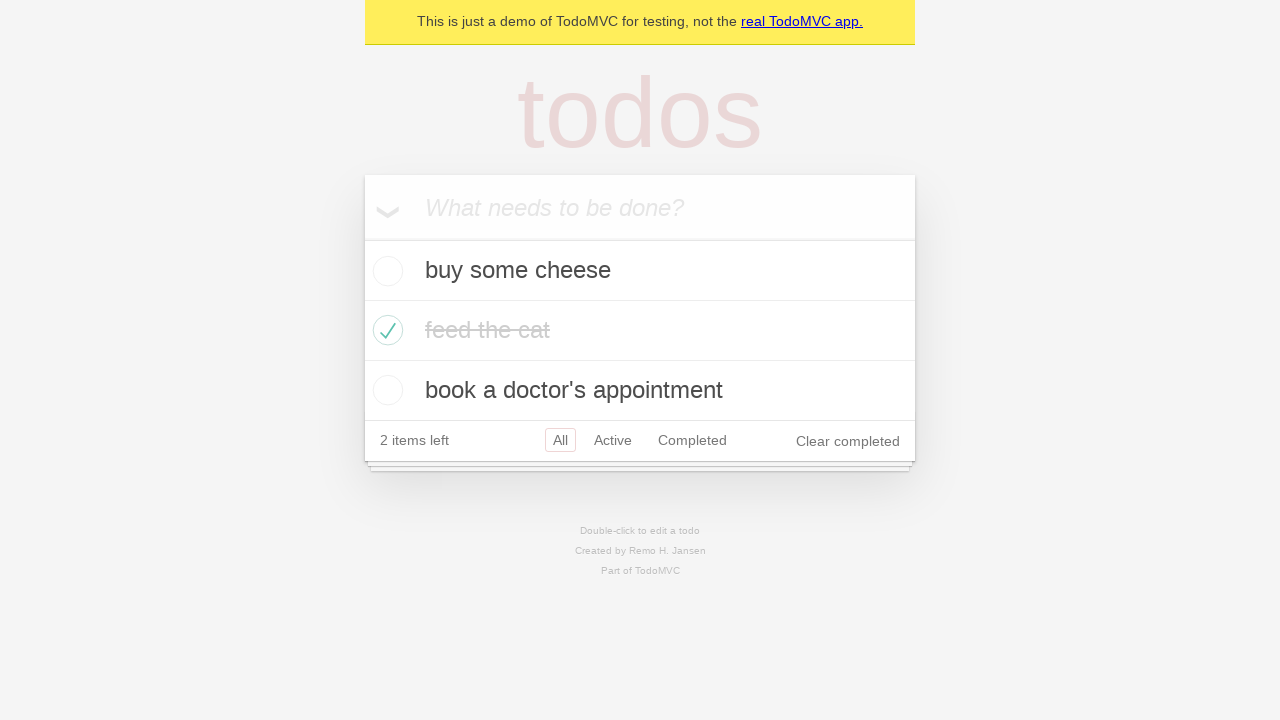

Clicked 'Active' filter link at (613, 440) on internal:role=link[name="Active"i]
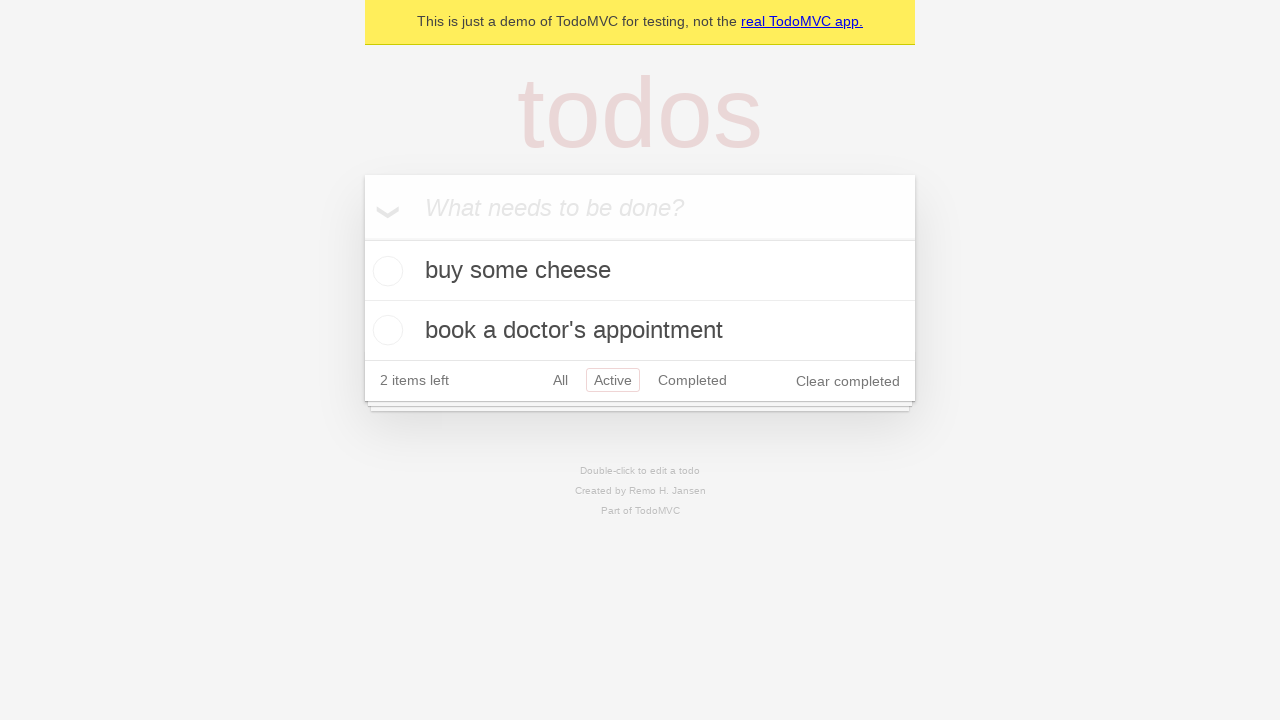

Clicked 'Completed' filter link at (692, 380) on internal:role=link[name="Completed"i]
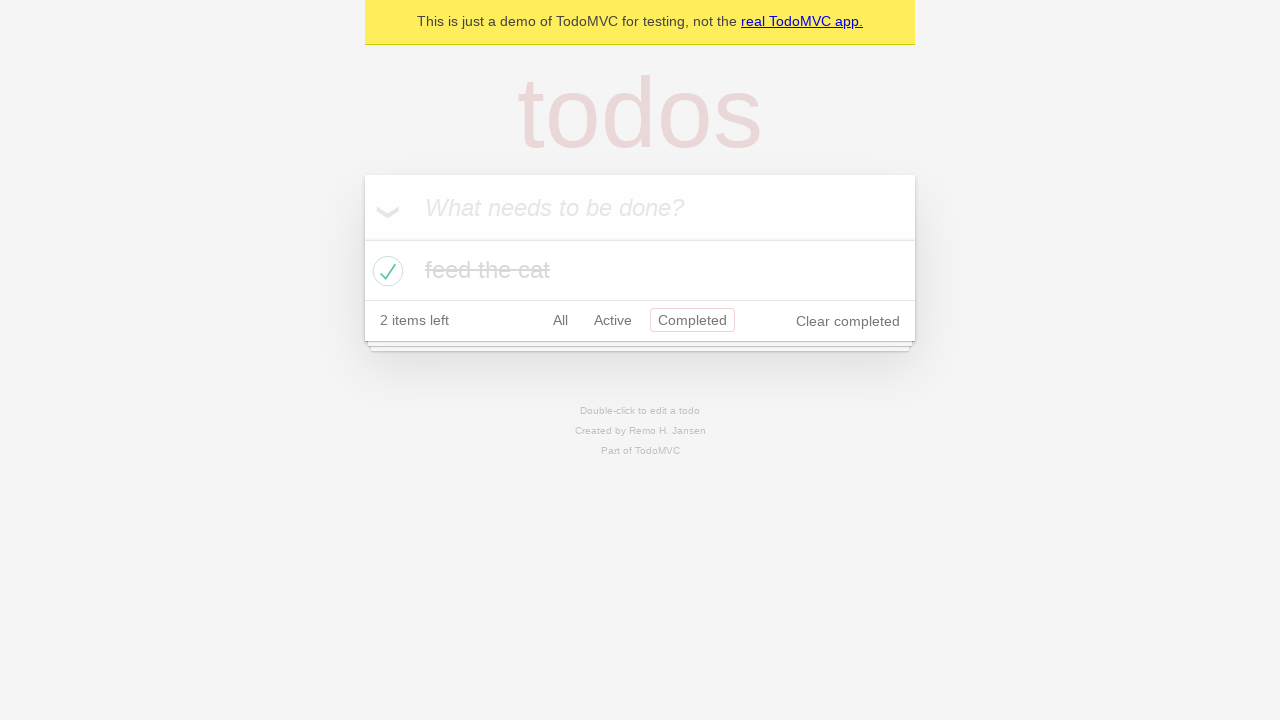

Navigated back using browser back button (from Completed to Active)
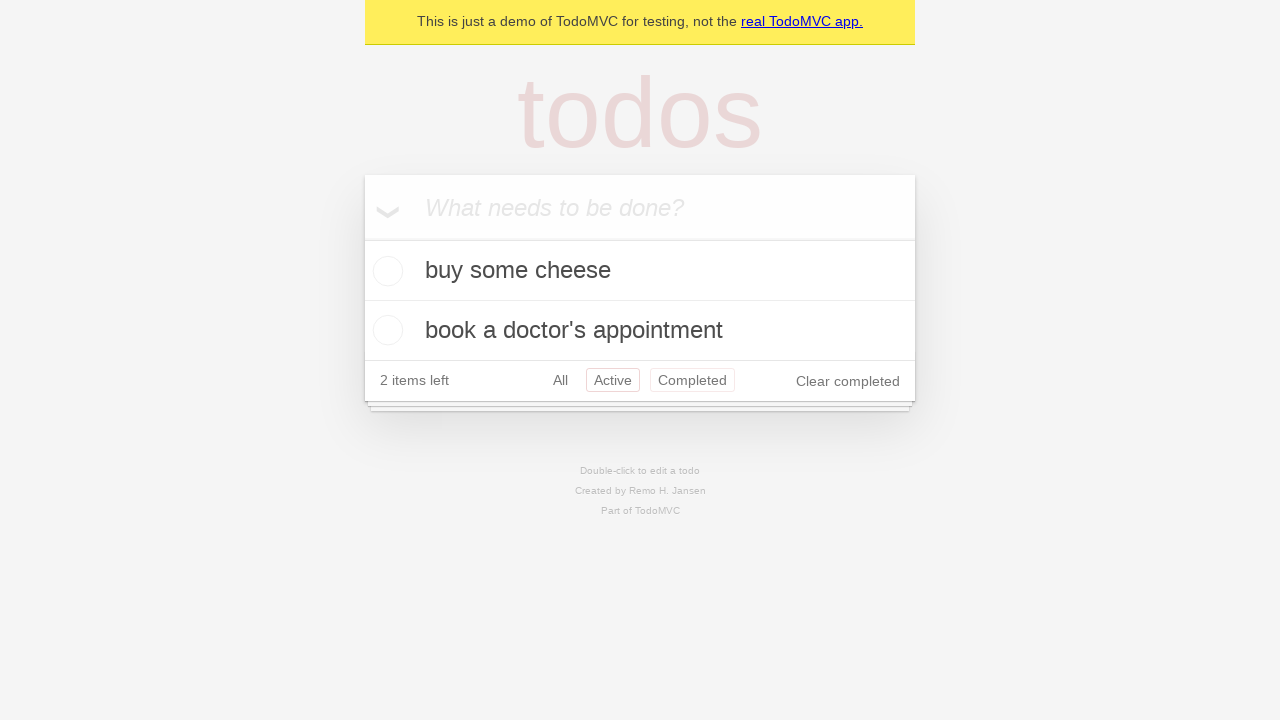

Navigated back using browser back button (from Active to All)
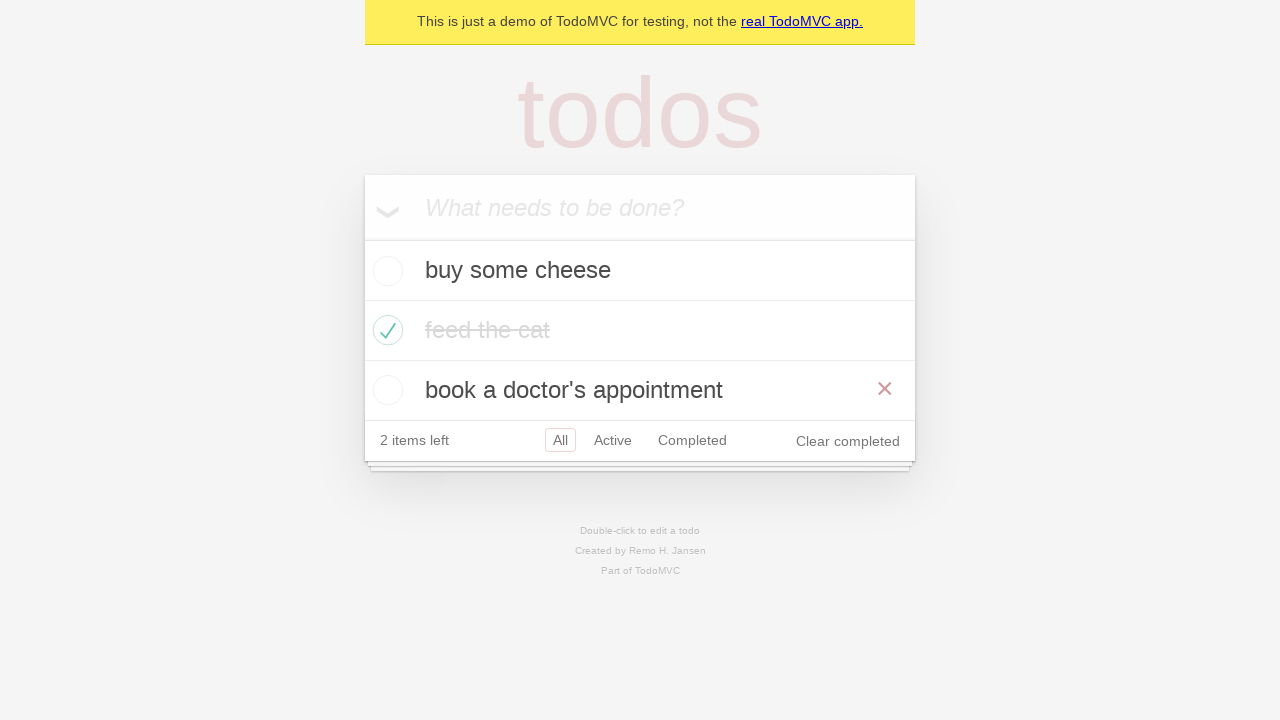

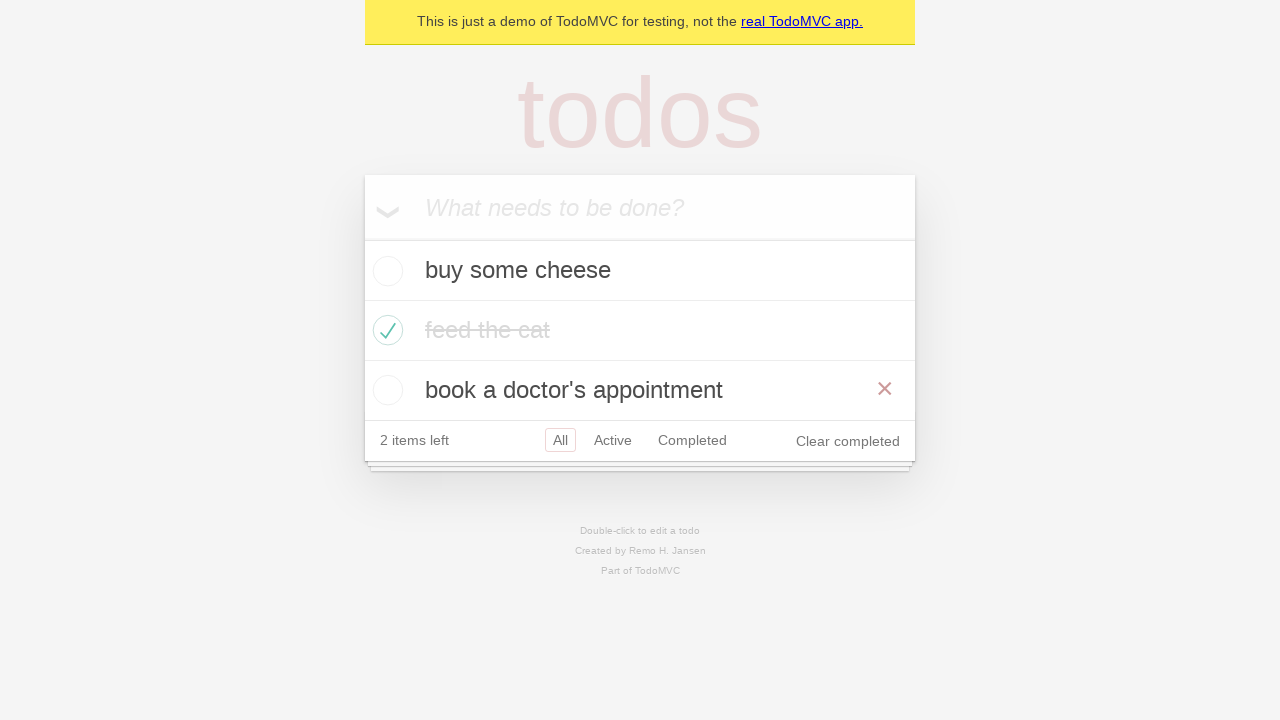